Tests JavaScript confirm dialog by clicking the confirm button and accepting it

Starting URL: https://the-internet.herokuapp.com/javascript_alerts

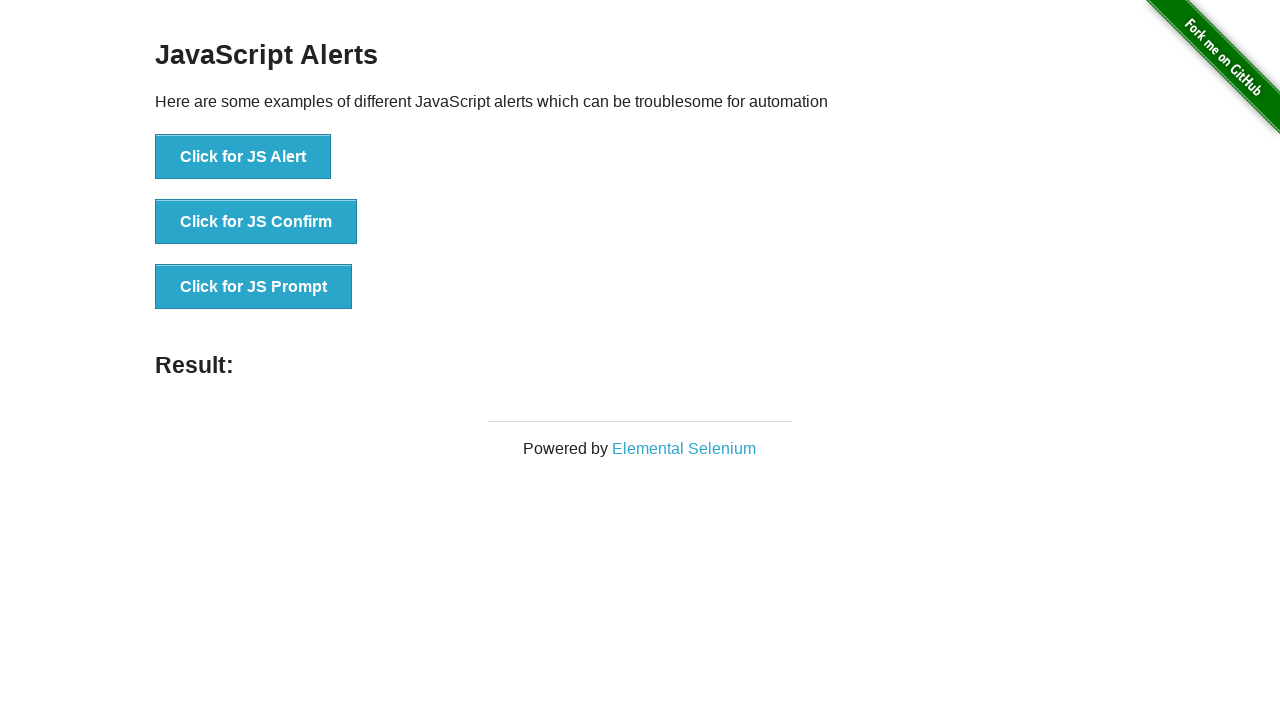

Set up dialog handler to accept confirm dialogs
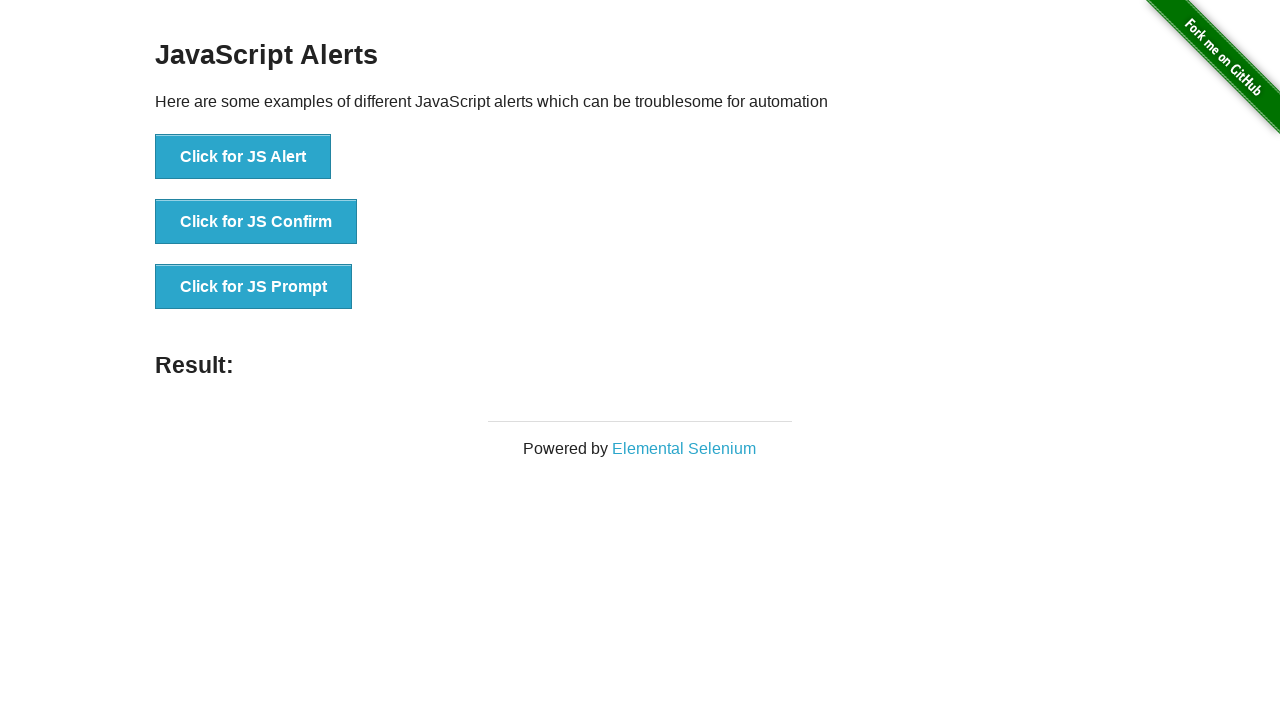

Clicked the JS Confirm button at (256, 222) on xpath=//button[text()="Click for JS Confirm"]
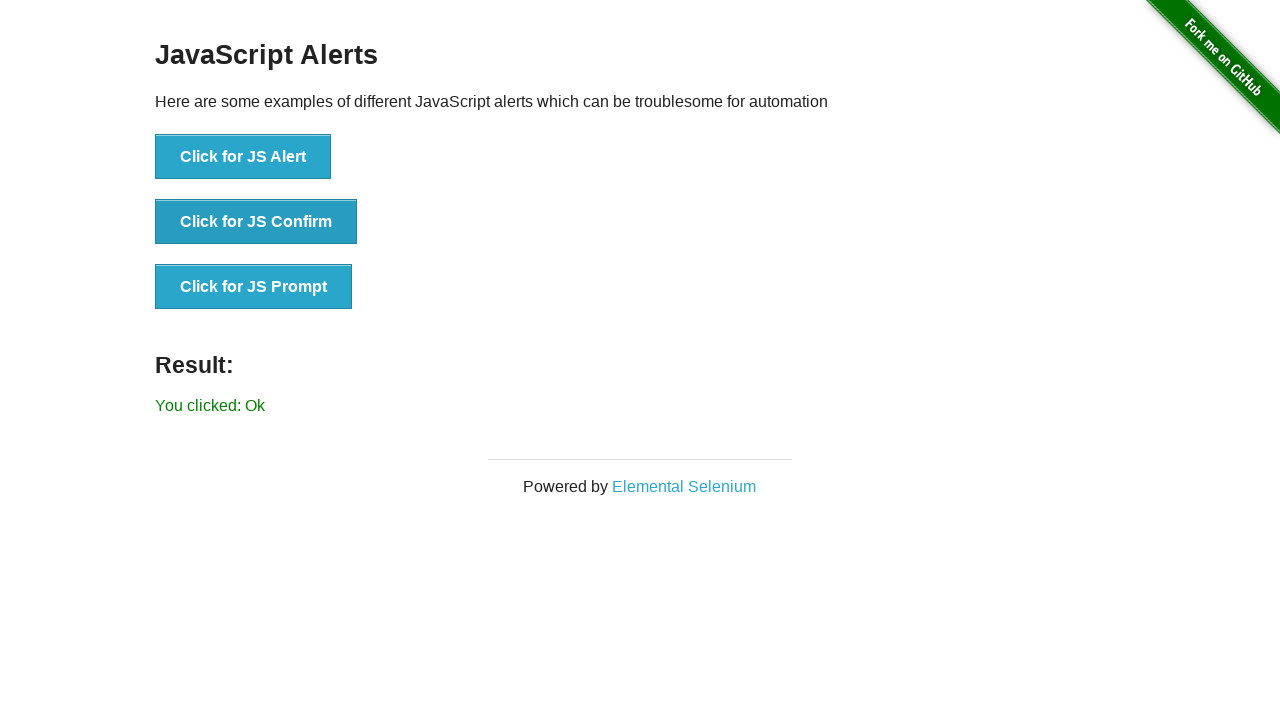

Result message appeared after confirming dialog
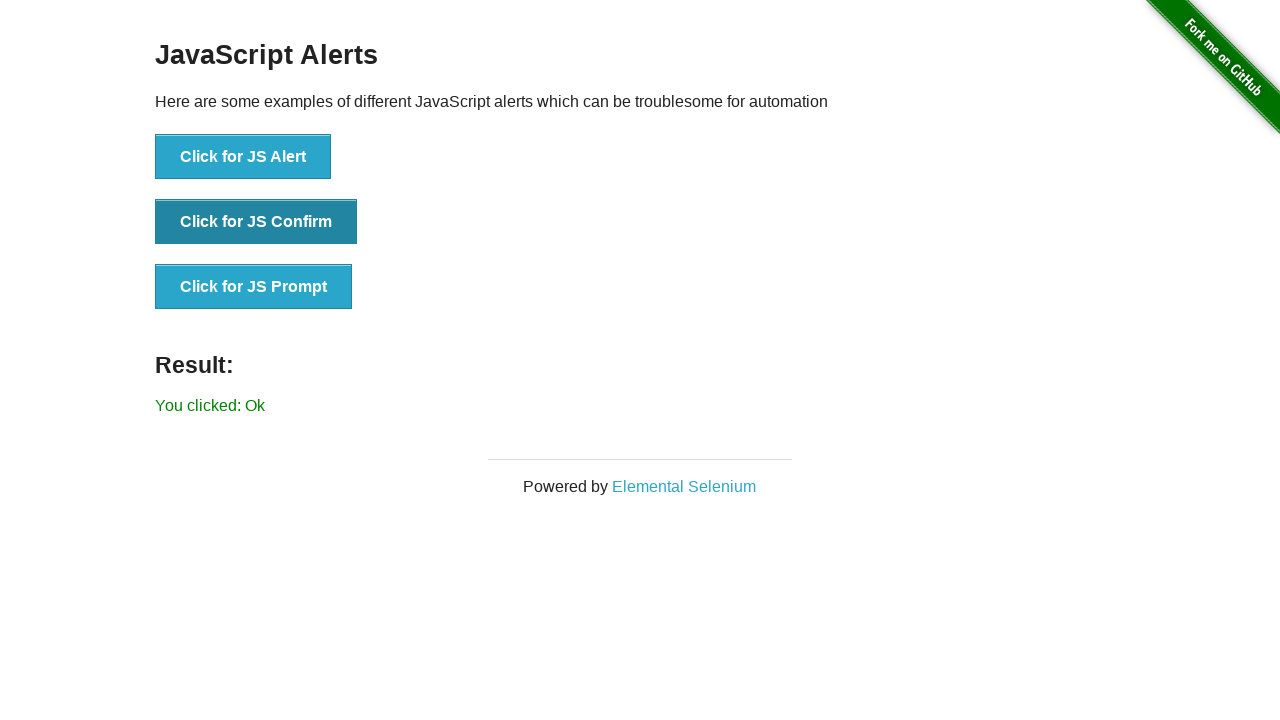

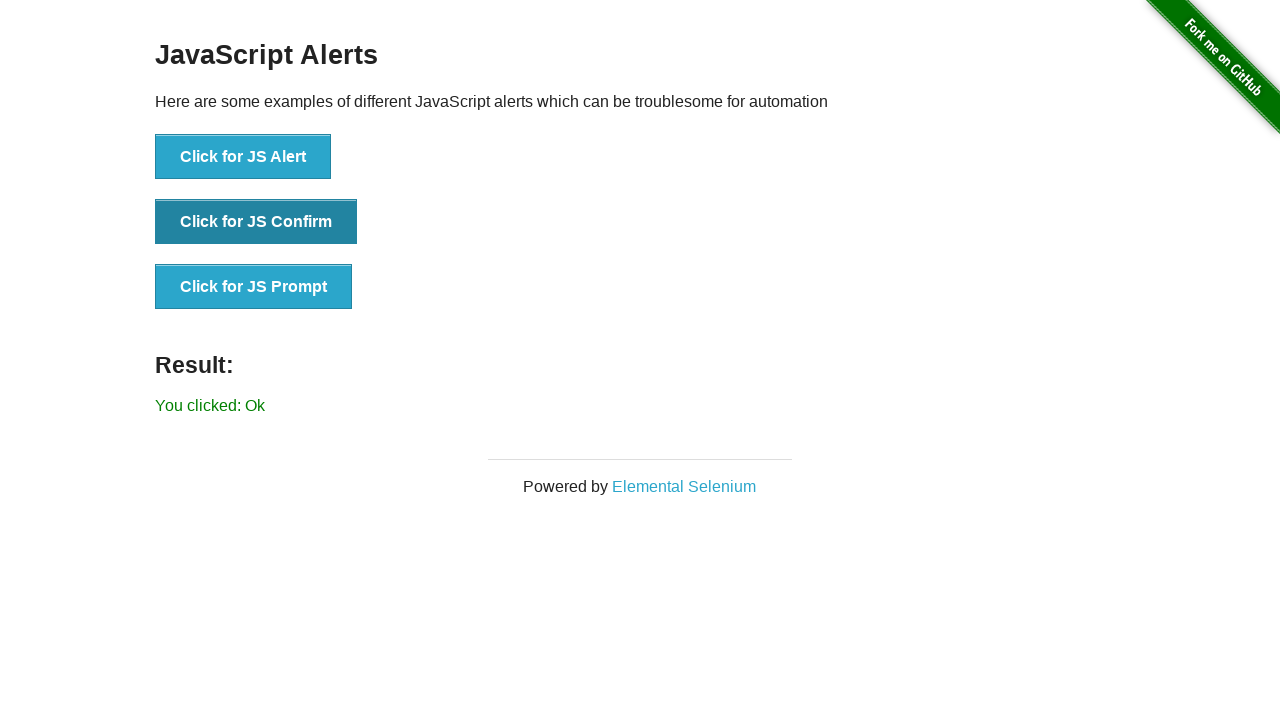